Navigates to TestingBot website and verifies the page loads successfully. Originally designed for accessibility testing with axe-core.

Starting URL: https://testingbot.com

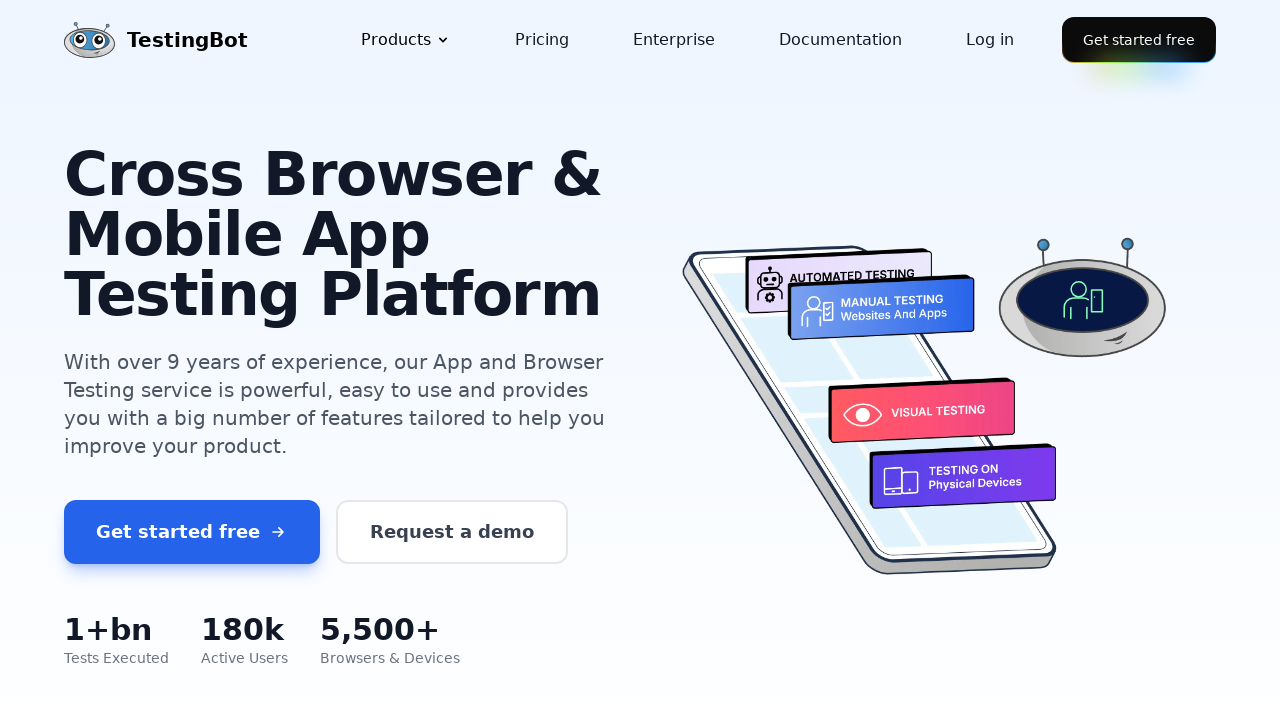

Waited for page to reach domcontentloaded state
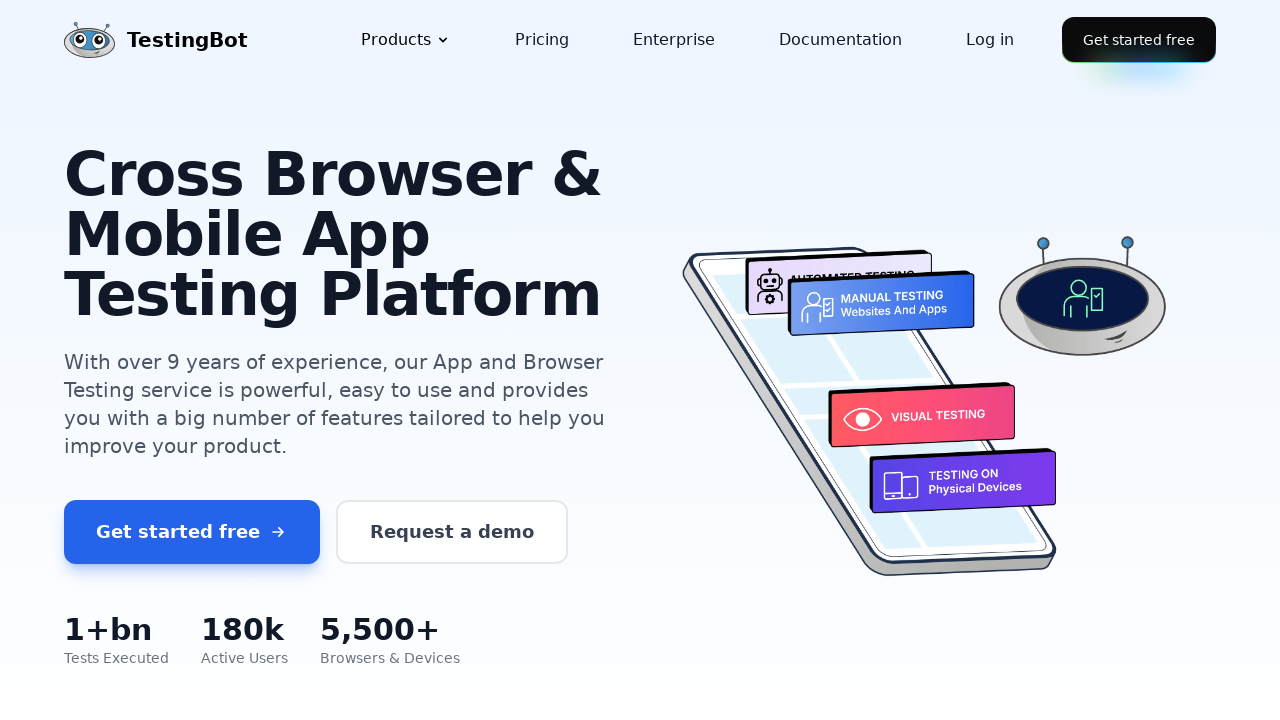

Verified body element is present on TestingBot website
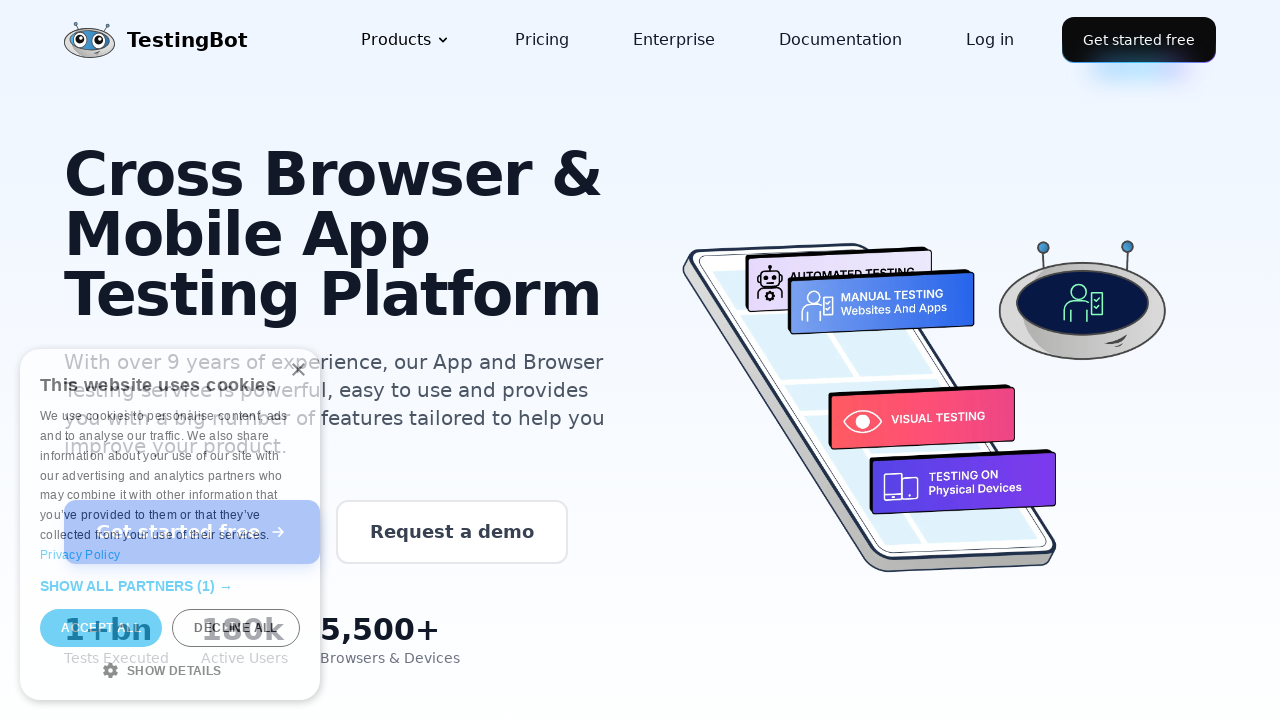

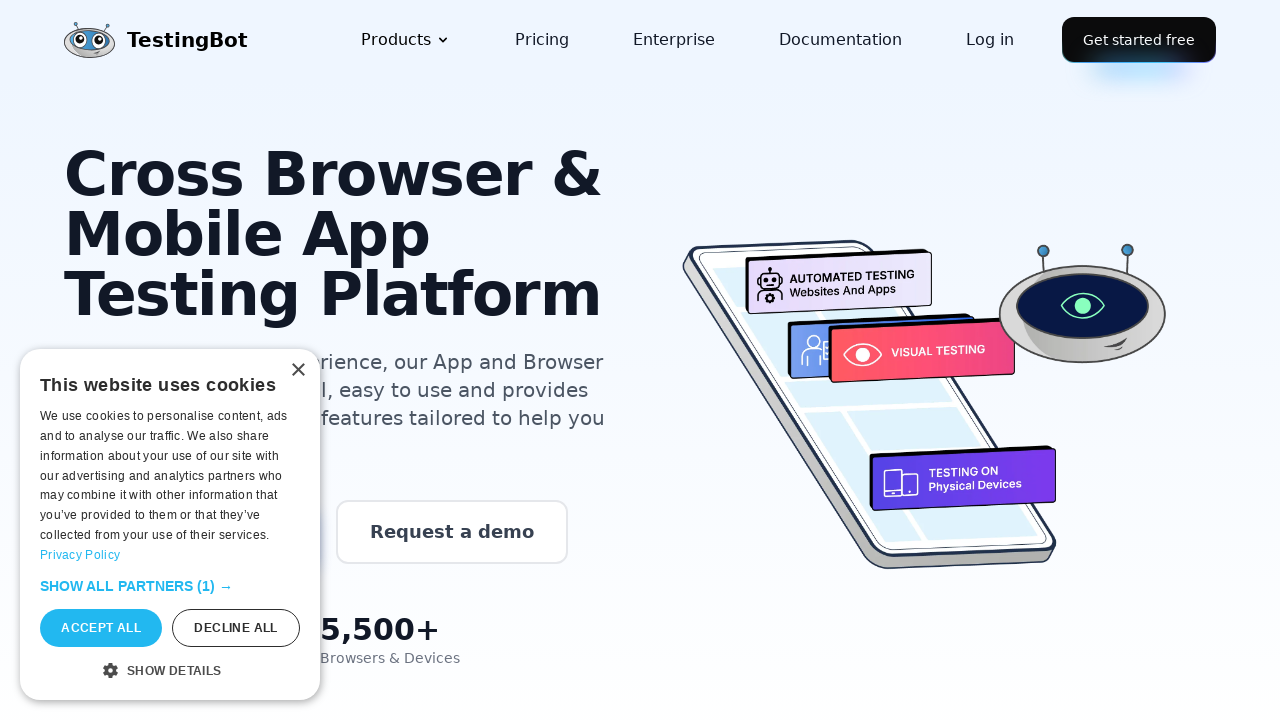